Navigates to OpenWeatherMap homepage and verifies the page loads successfully

Starting URL: https://openweathermap.org/

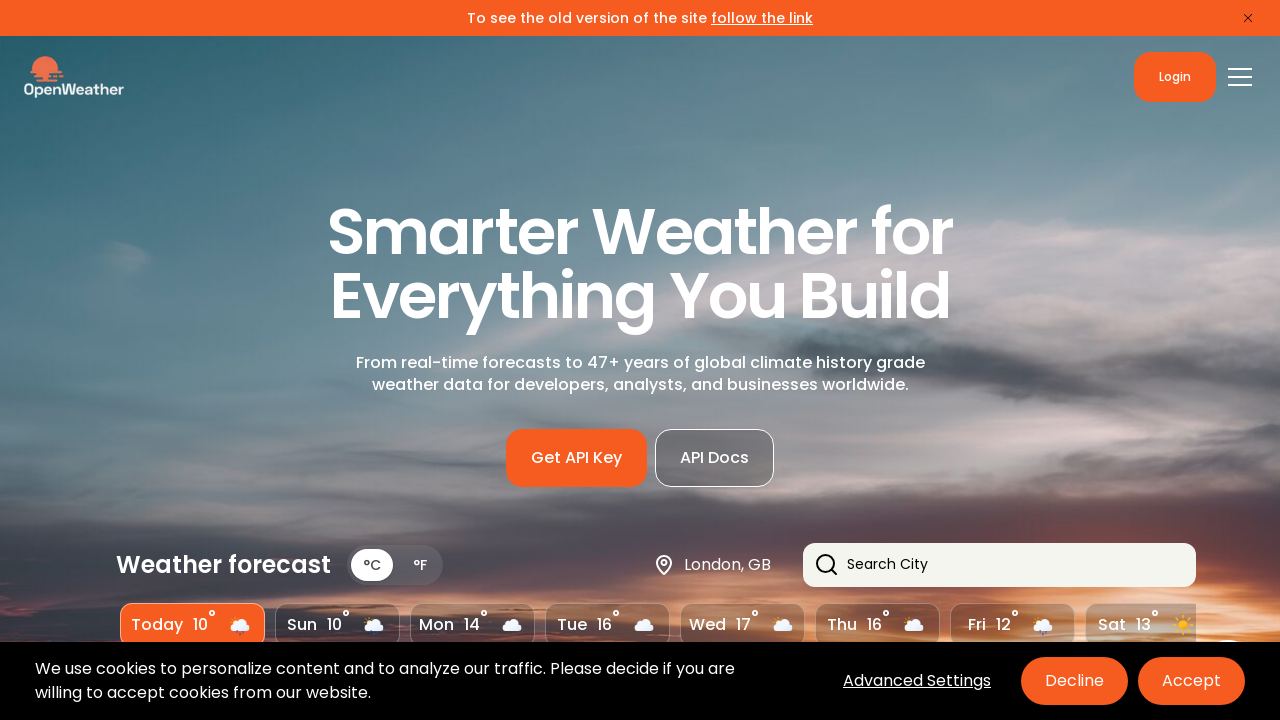

Navigated to OpenWeatherMap homepage
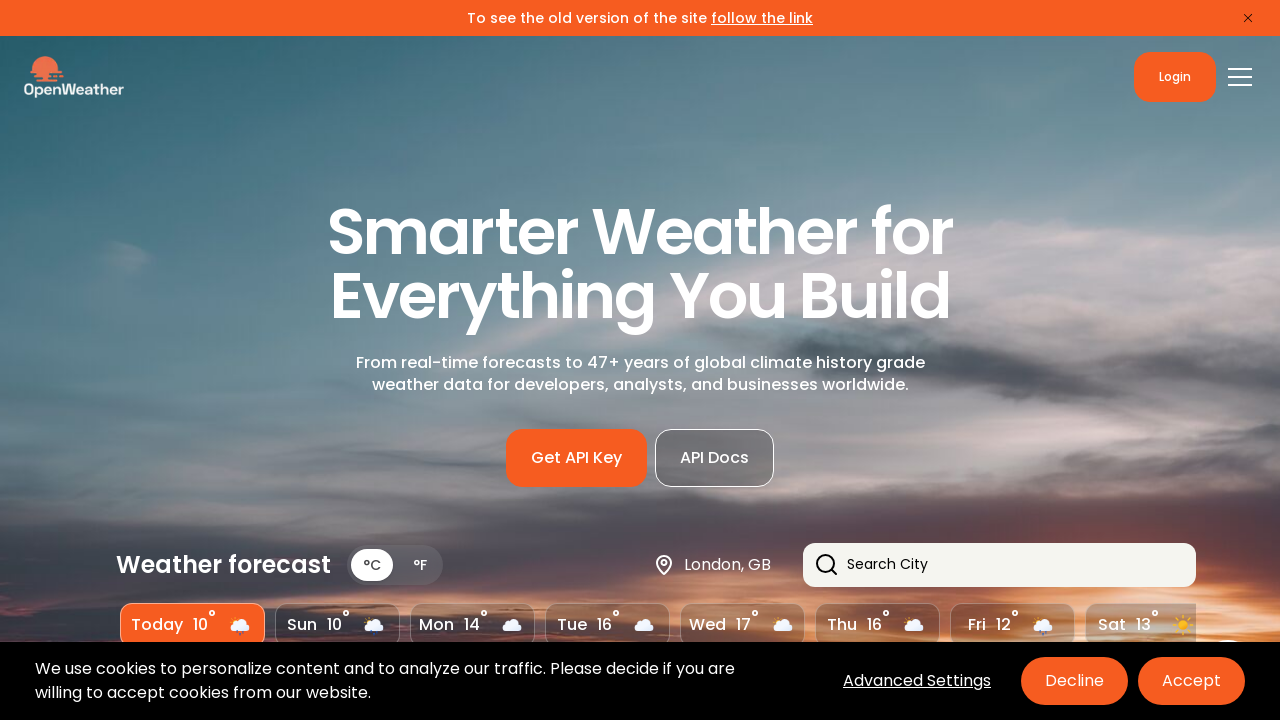

Page DOM content loaded successfully
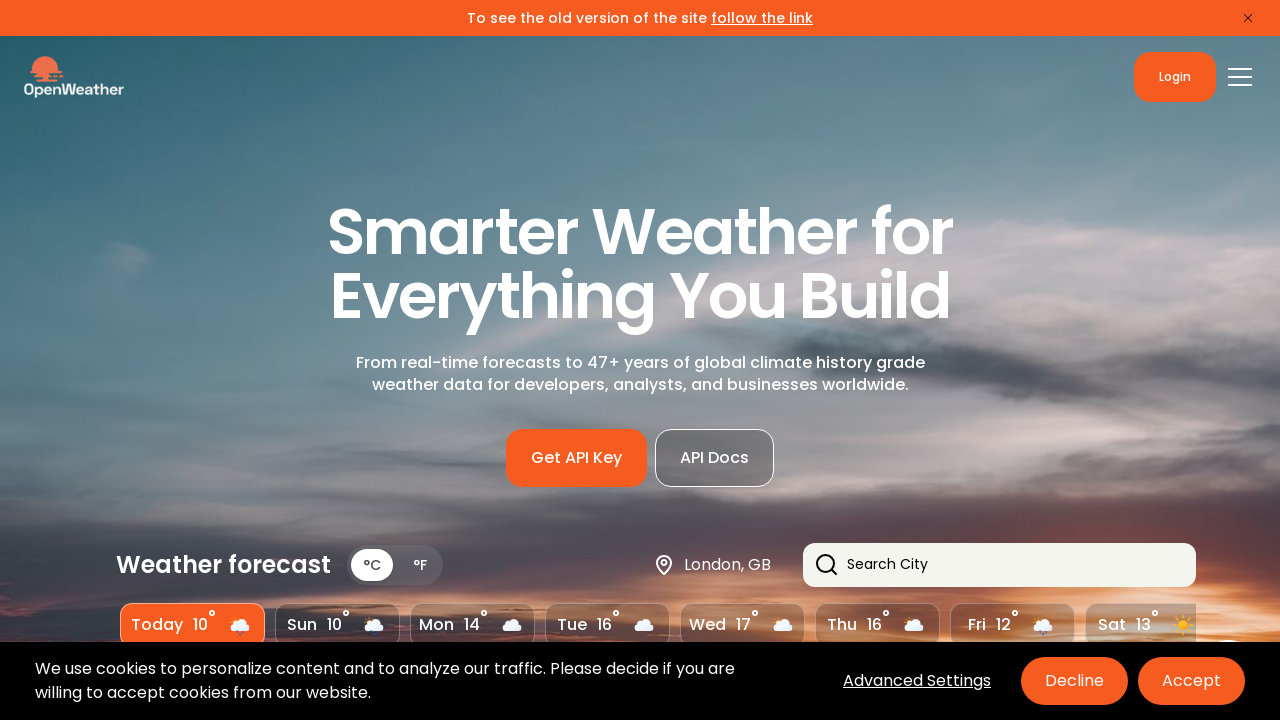

Verified page title is not empty
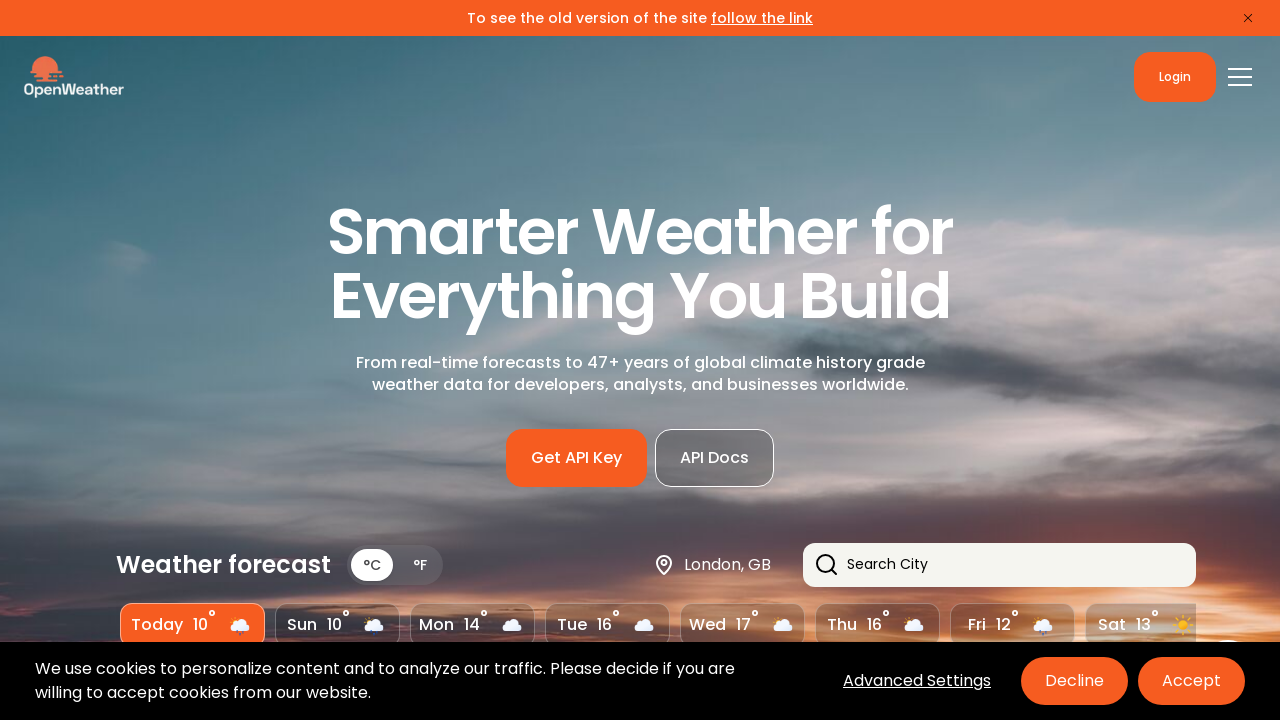

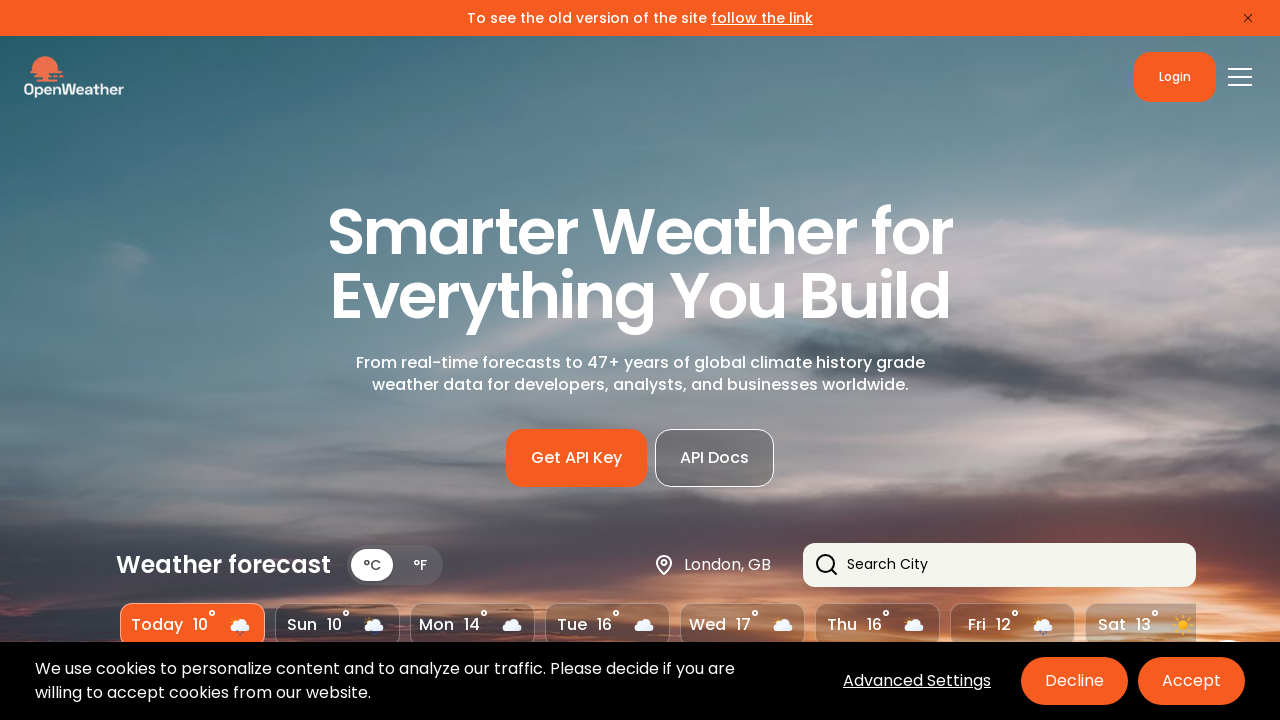